Tests an AJAX-powered dropdown list by selecting an option from the dropdown and waiting for the AJAX response to complete.

Starting URL: https://www.plus2net.com/php_tutorial/ajax_drop_down_list-demo.php

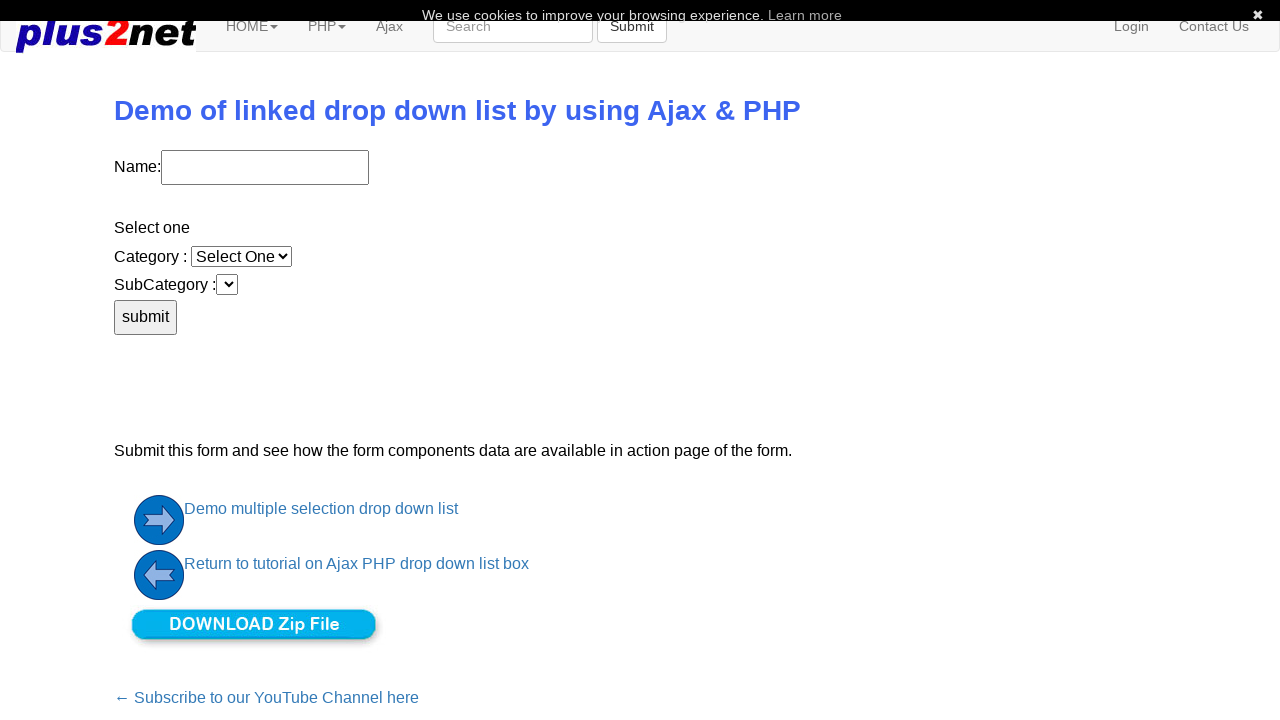

Dropdown select element with id 's1' is available
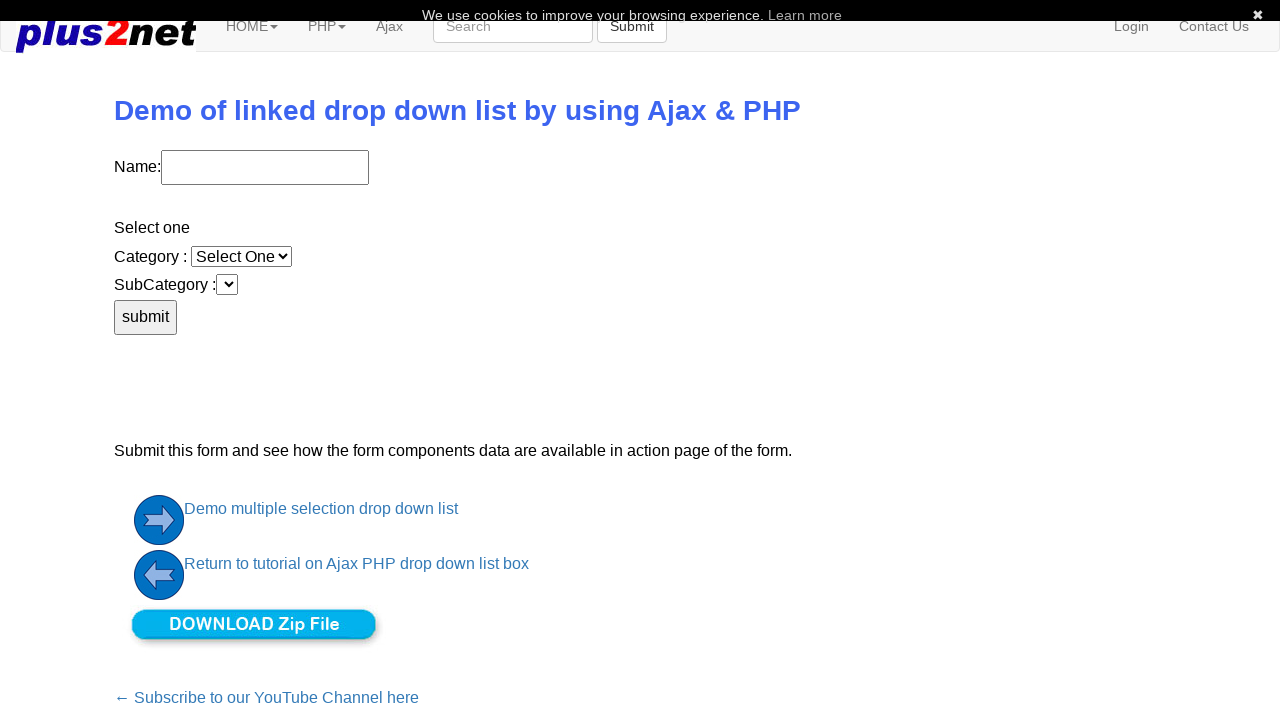

Selected option with value '2' from the dropdown on select#s1
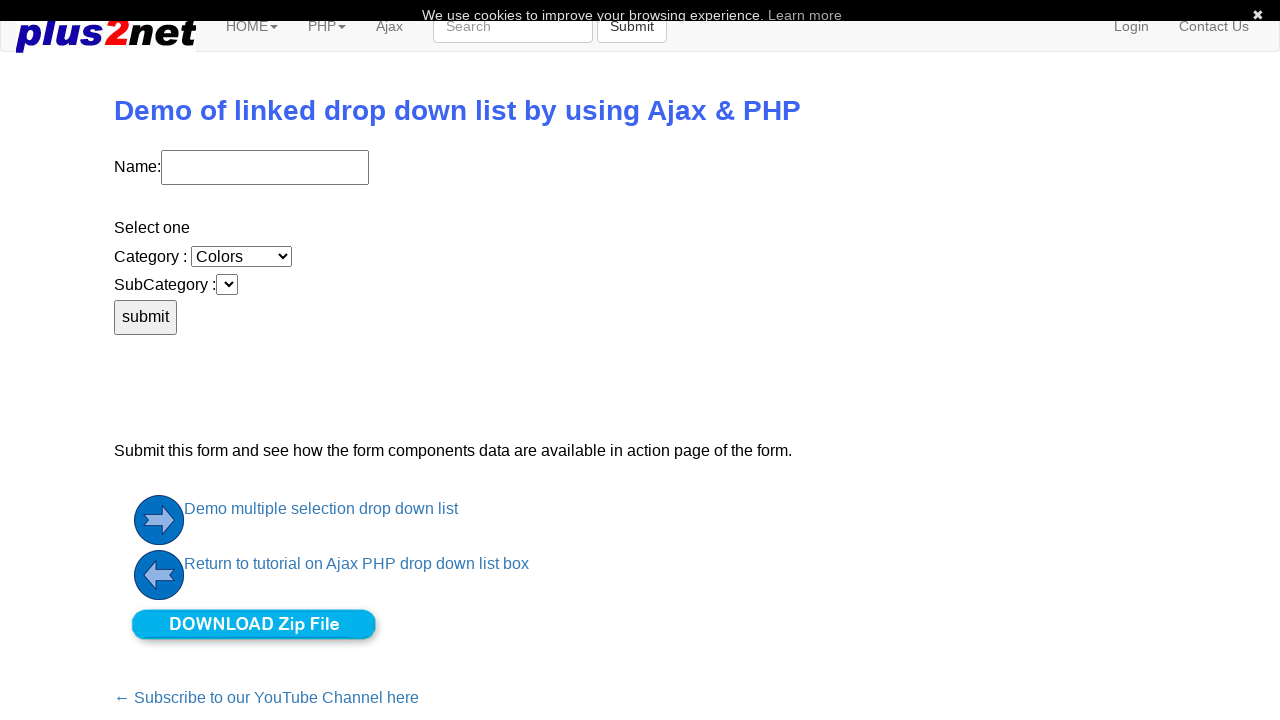

Waited 3 seconds for AJAX response to complete
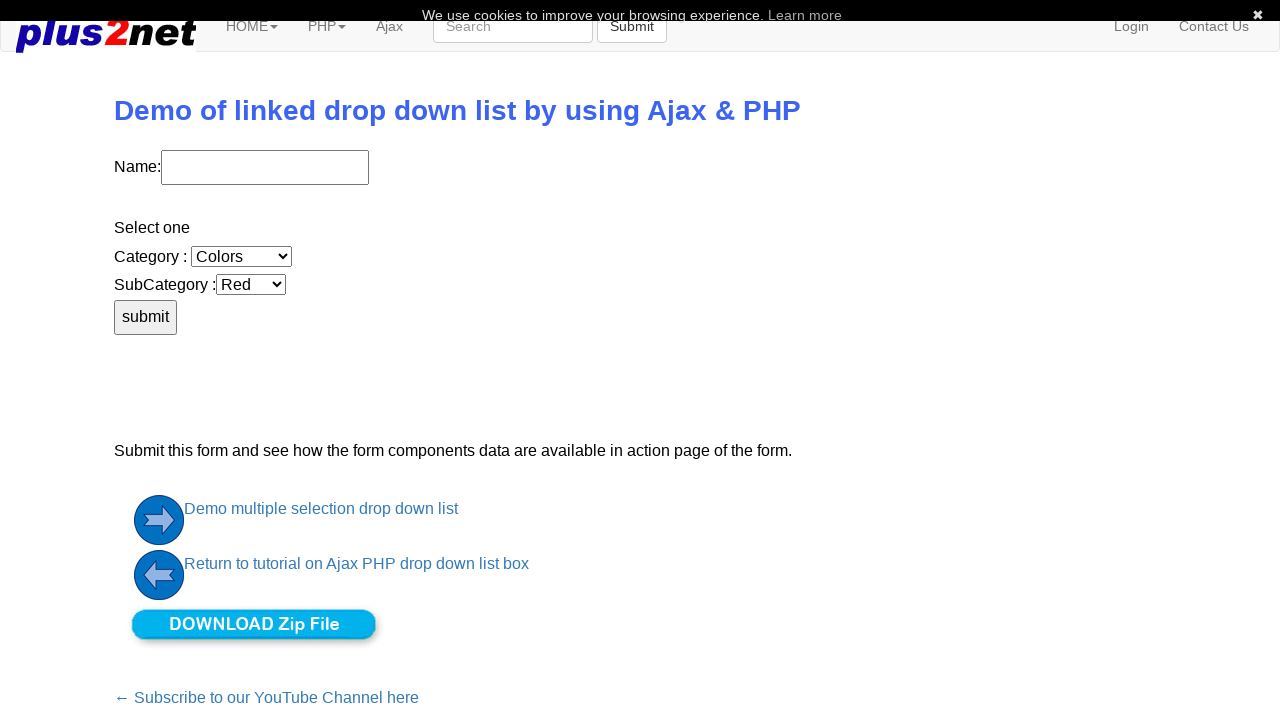

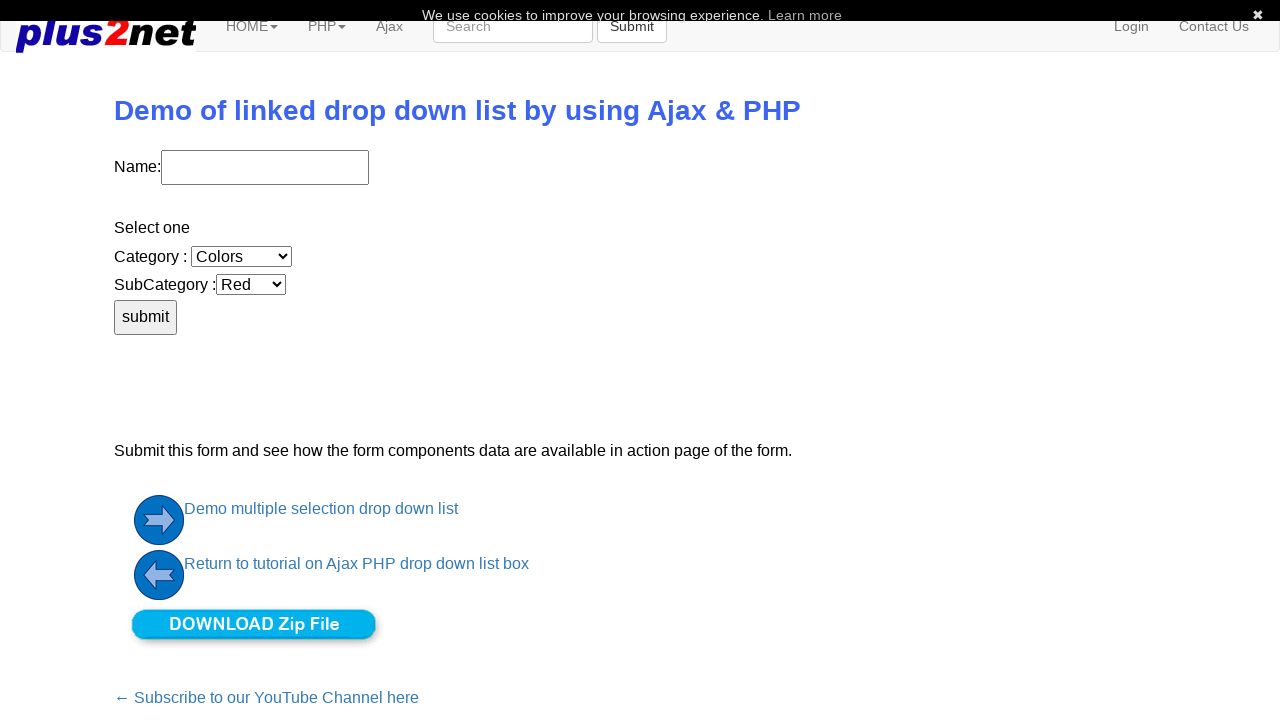